Tests drag and drop functionality by dragging a "Drag me" element onto a "Drop here" target and verifying the text changes to "Dropped!"

Starting URL: https://demoqa.com/droppable

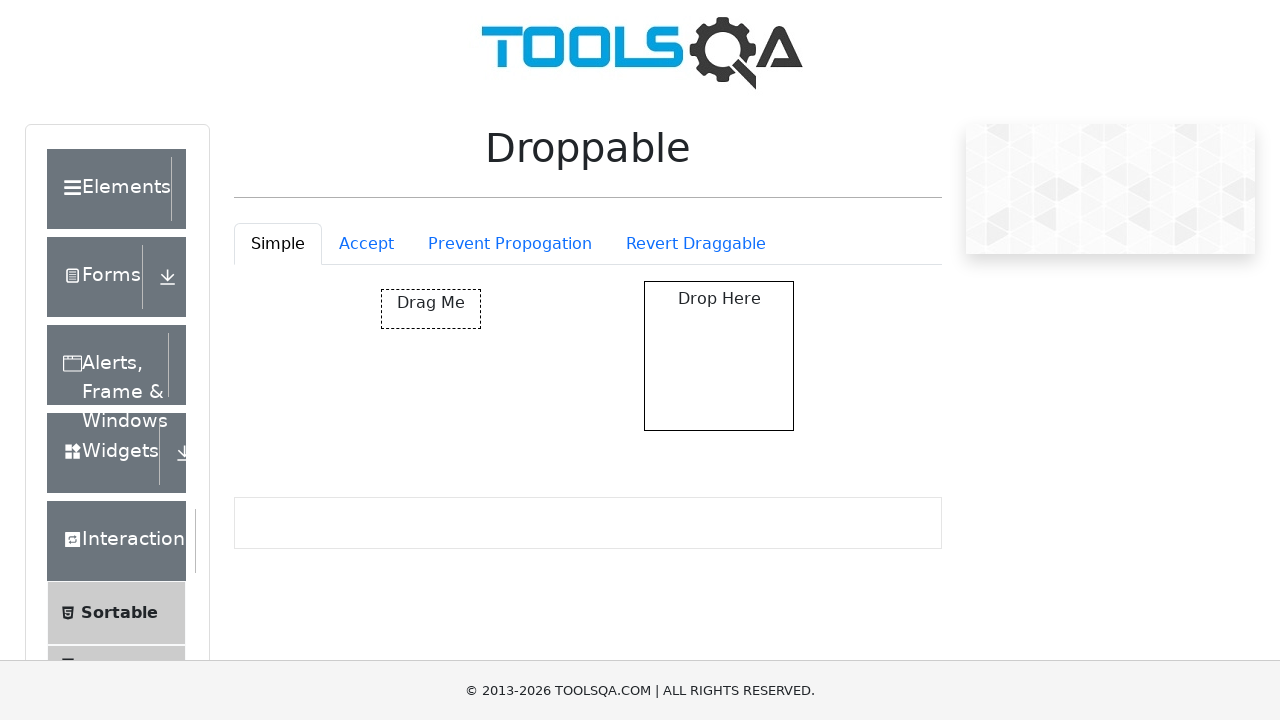

Located the draggable element with id 'draggable'
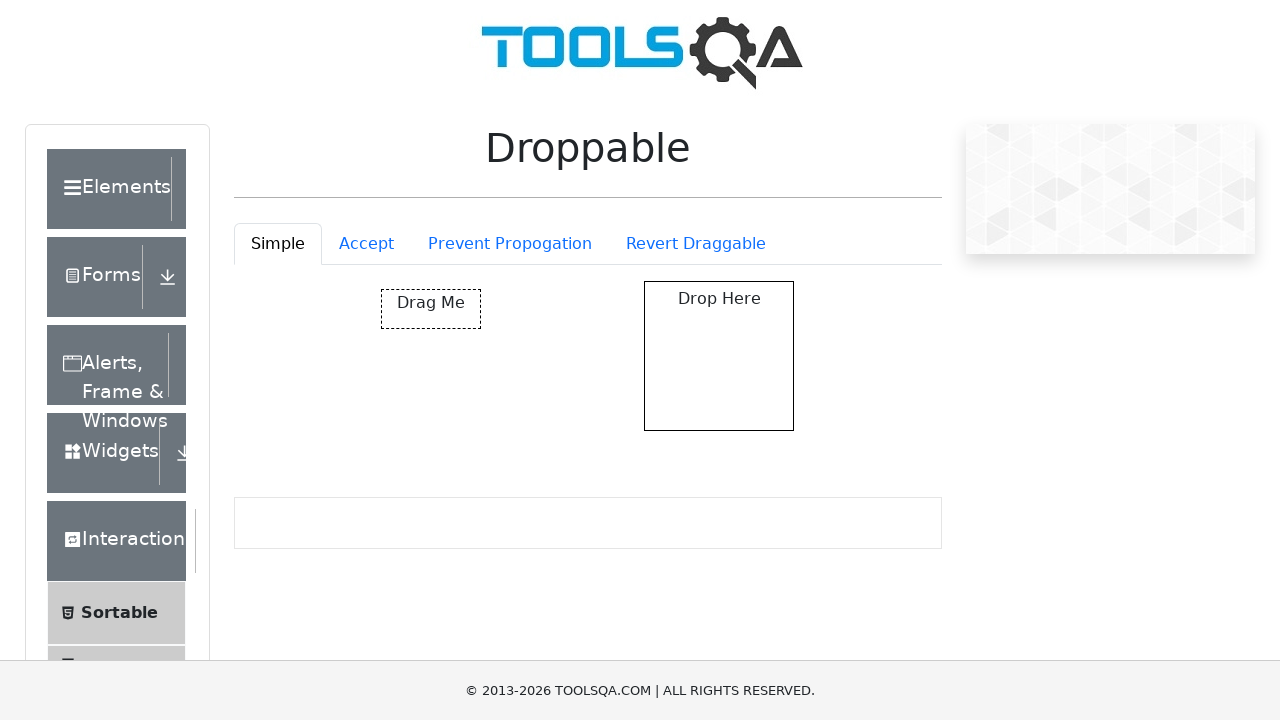

Located the drop target element with id 'droppable'
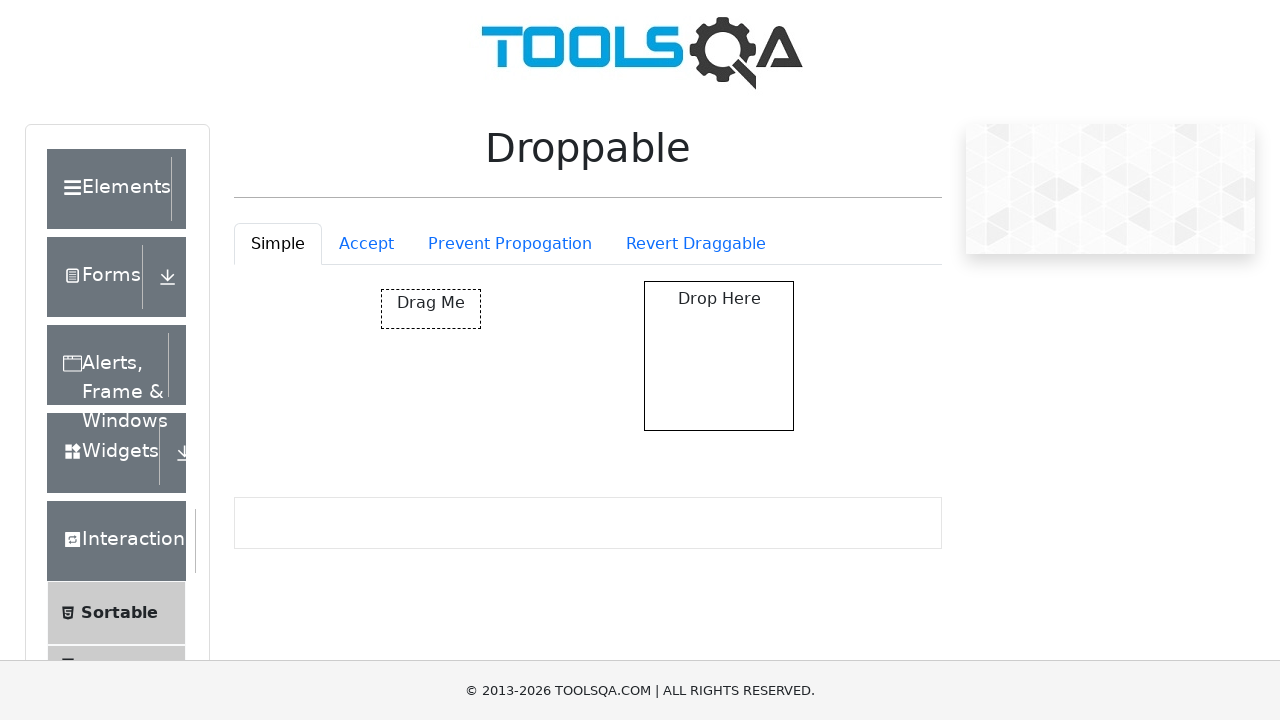

Dragged 'Drag me' element onto 'Drop here' target at (719, 356)
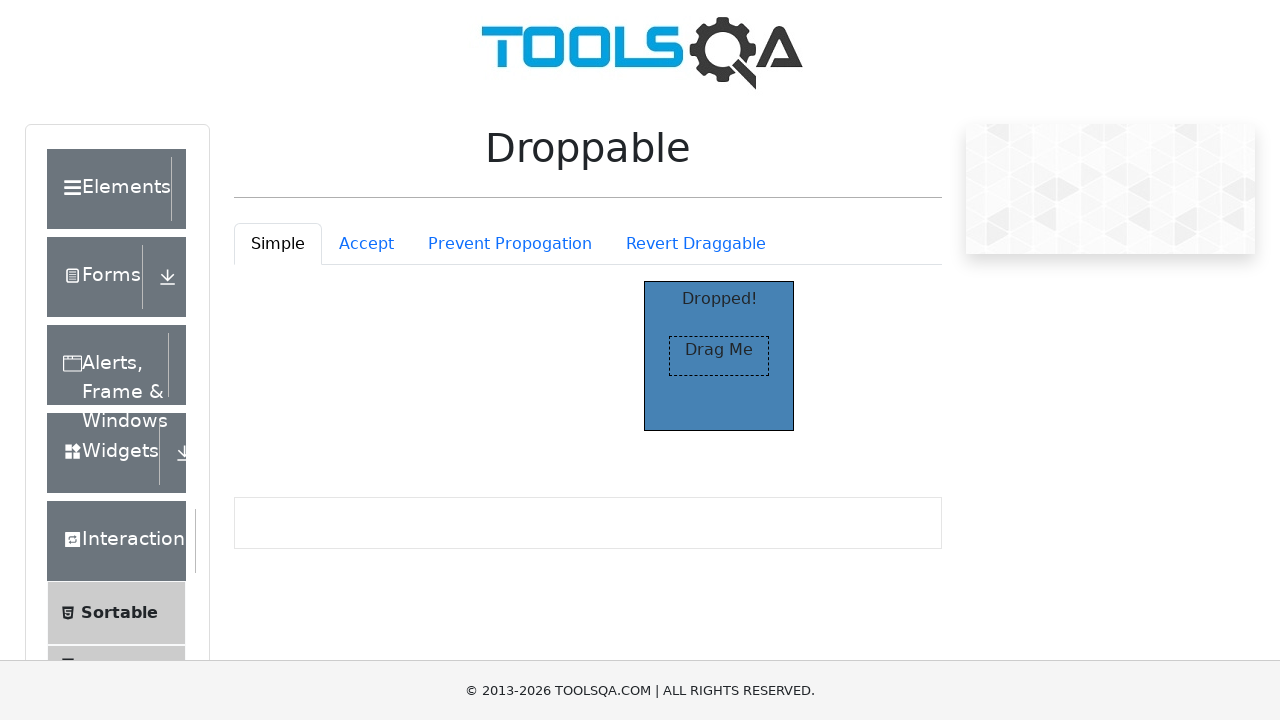

Verified that drop target text changed to 'Dropped!'
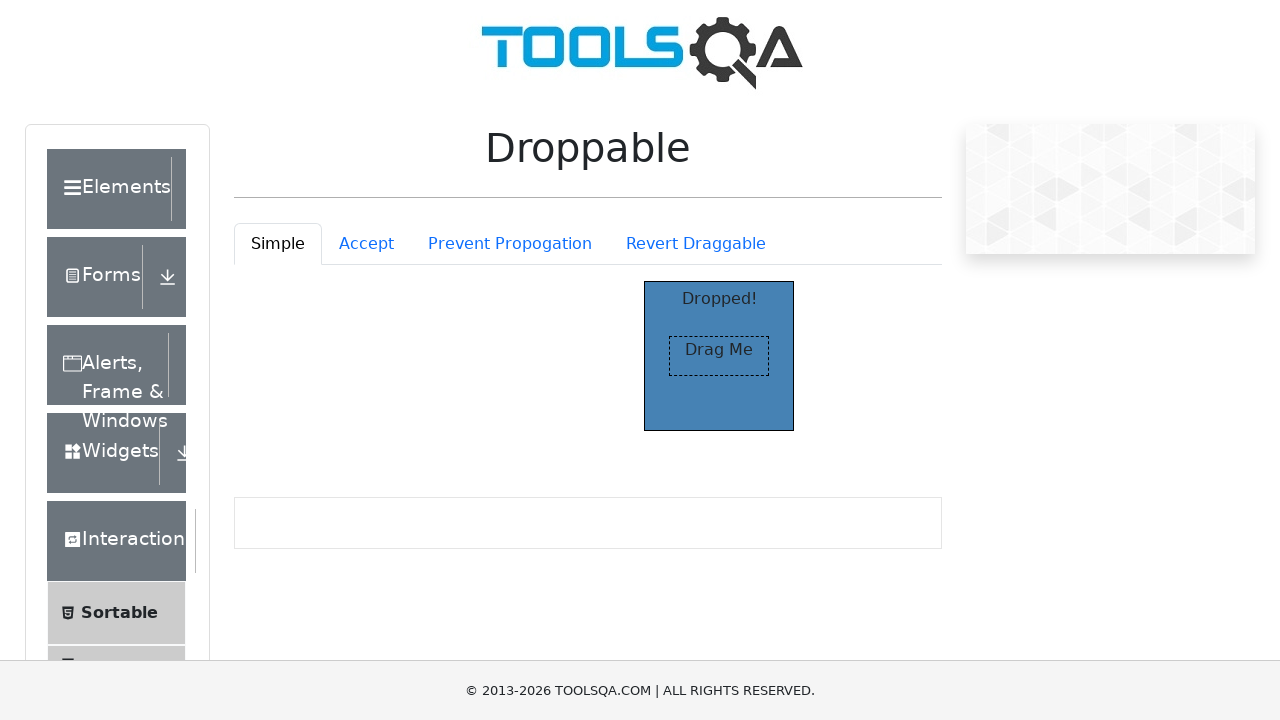

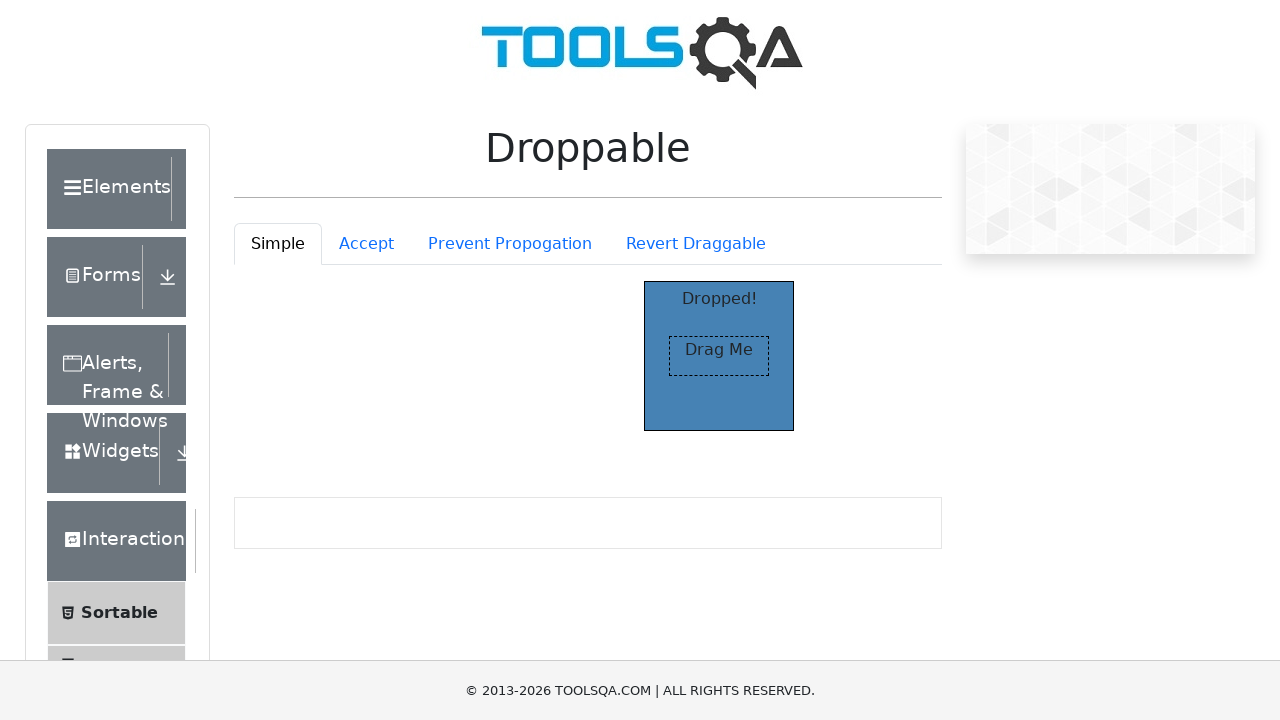